Navigates to the French directory website 118712.fr and loads the homepage

Starting URL: https://www.118712.fr/

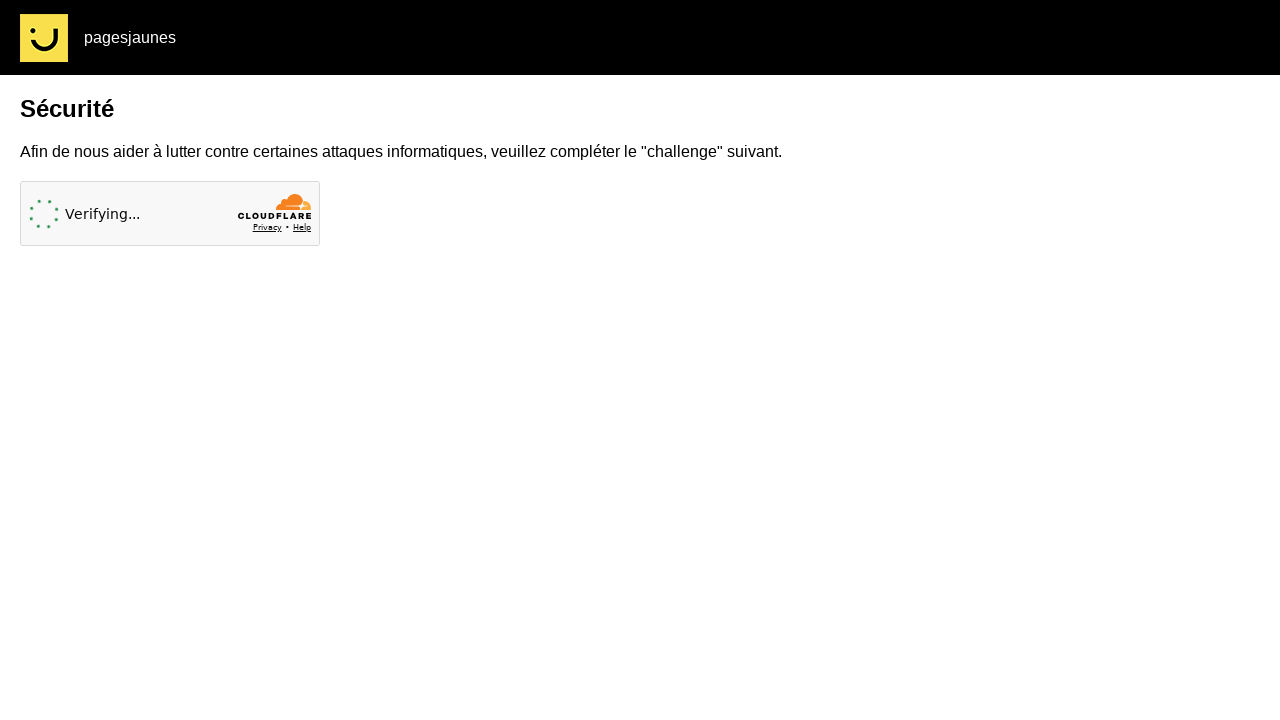

Waited for 118712.fr homepage to fully load (networkidle)
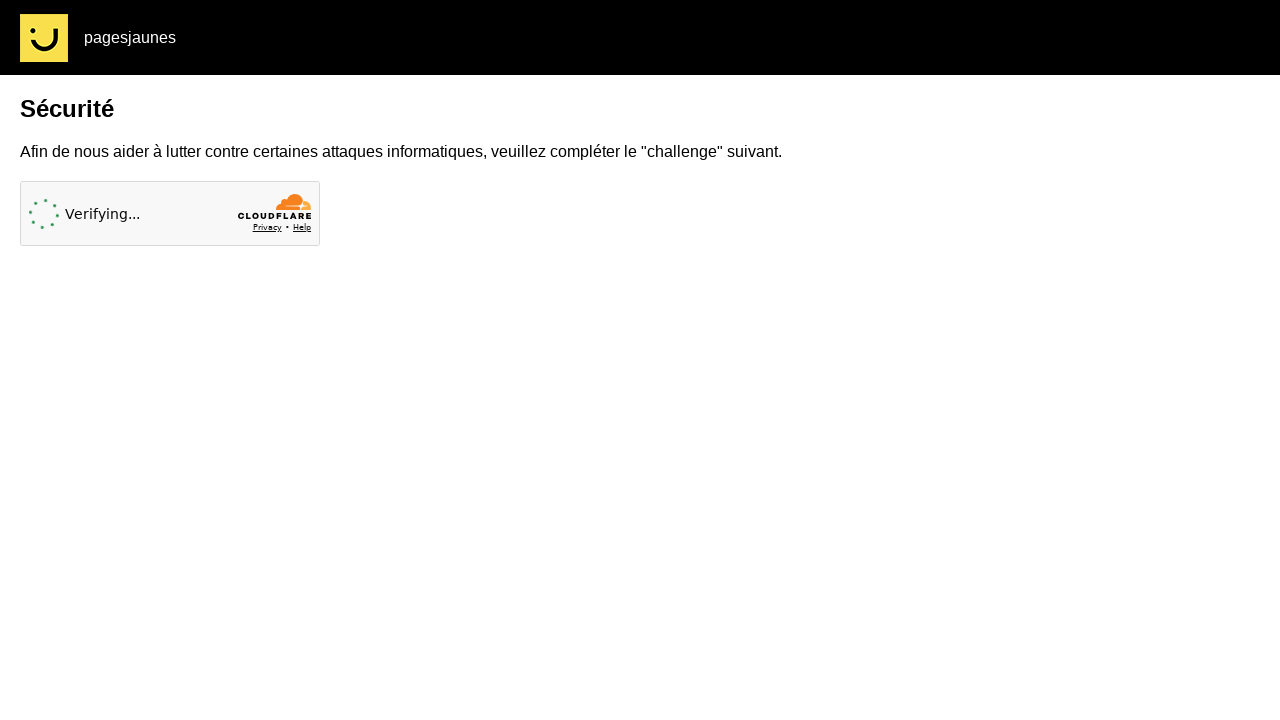

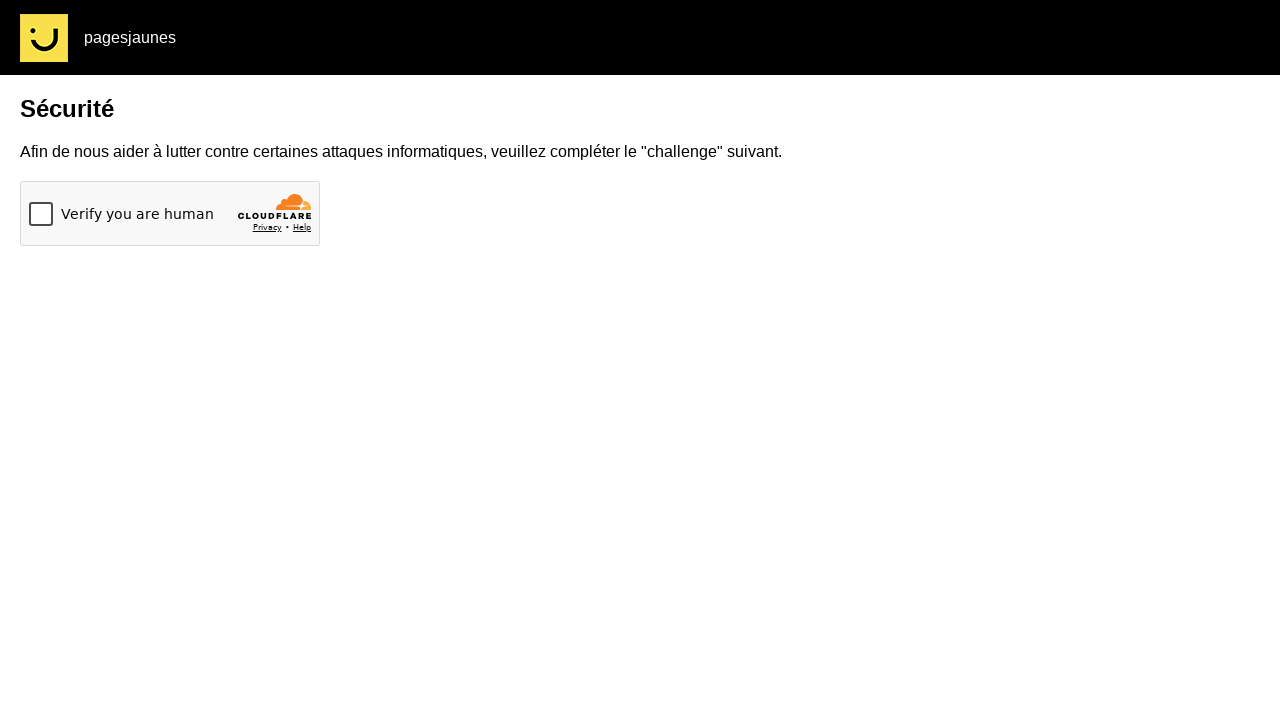